Opens the OrangeHRM demo login page and waits for it to load

Starting URL: https://opensource-demo.orangehrmlive.com/web/index.php/auth/login

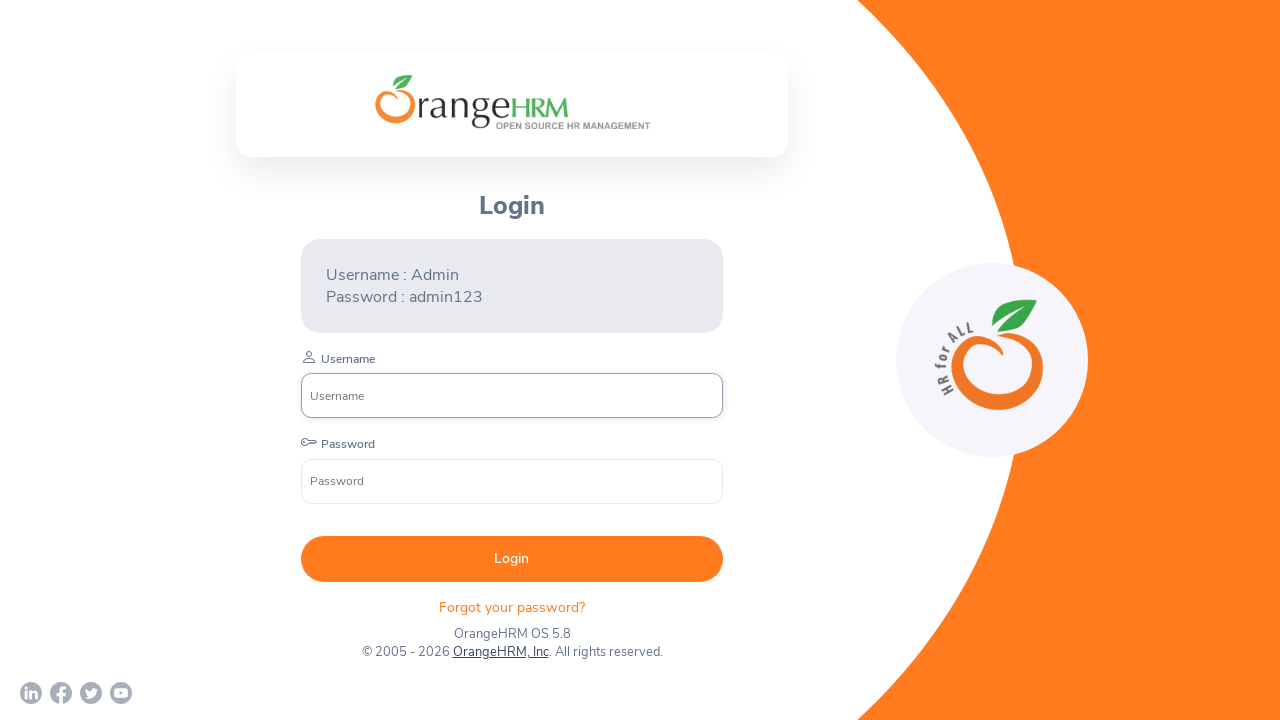

Waited for OrangeHRM login page to fully load (networkidle)
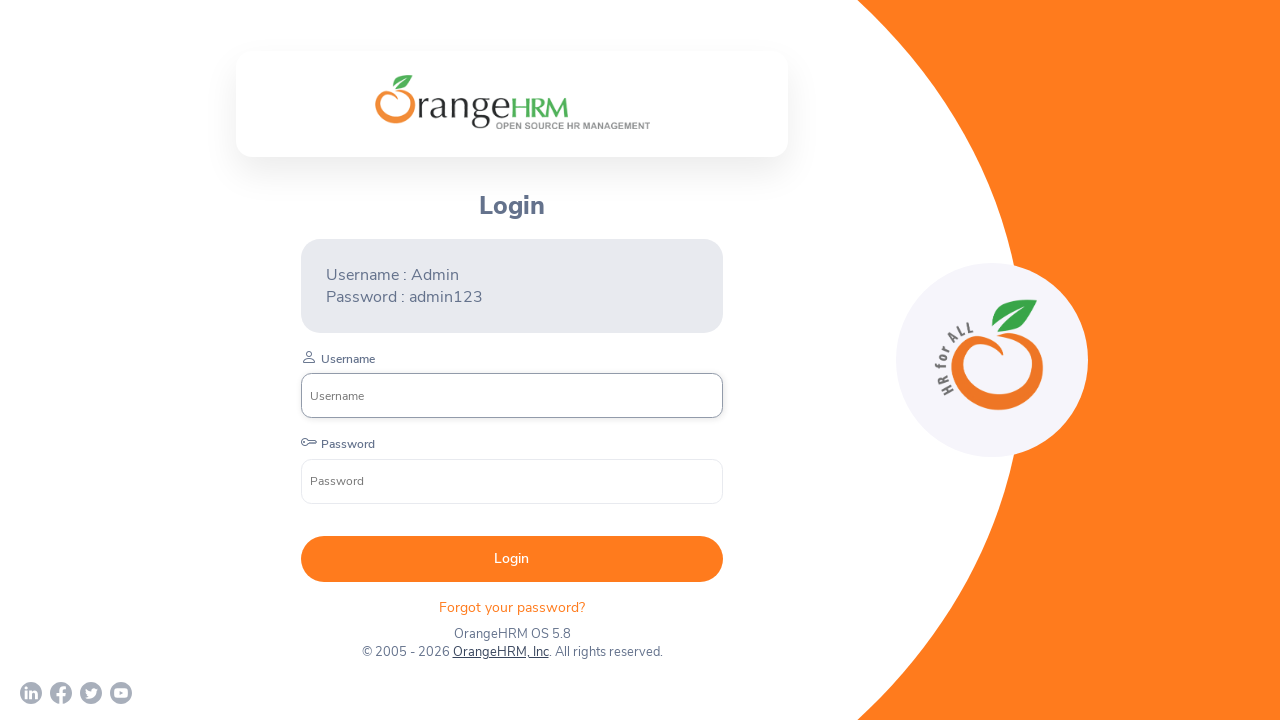

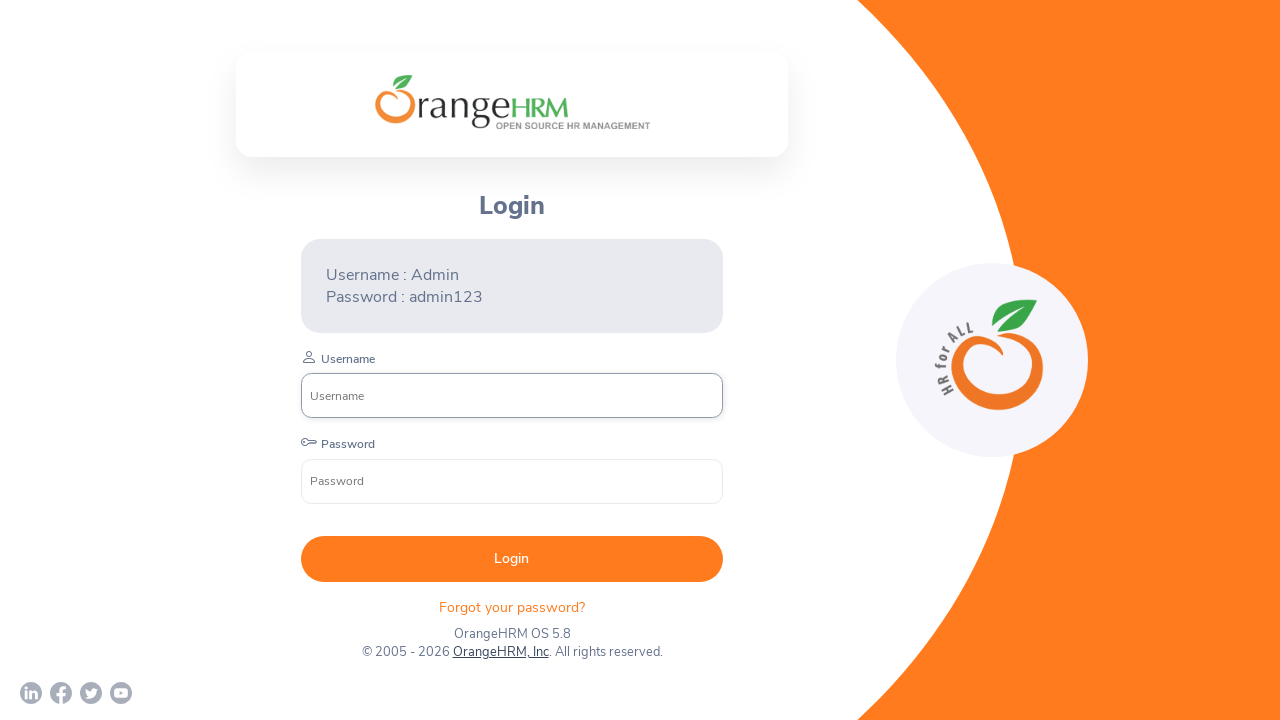